Tests registration form with invalid email format to verify email validation error messages

Starting URL: https://alada.vn/tai-khoan/dang-ky.html

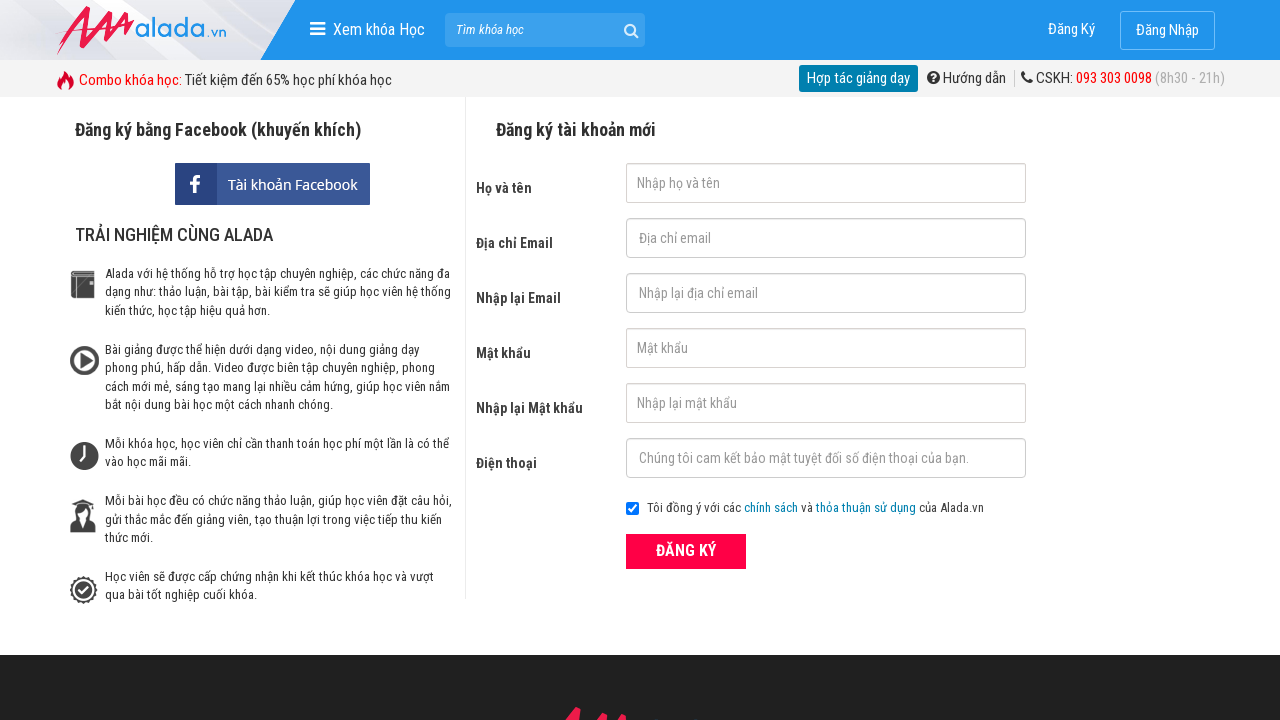

Filled first name field with 'Omachi' on #txtFirstname
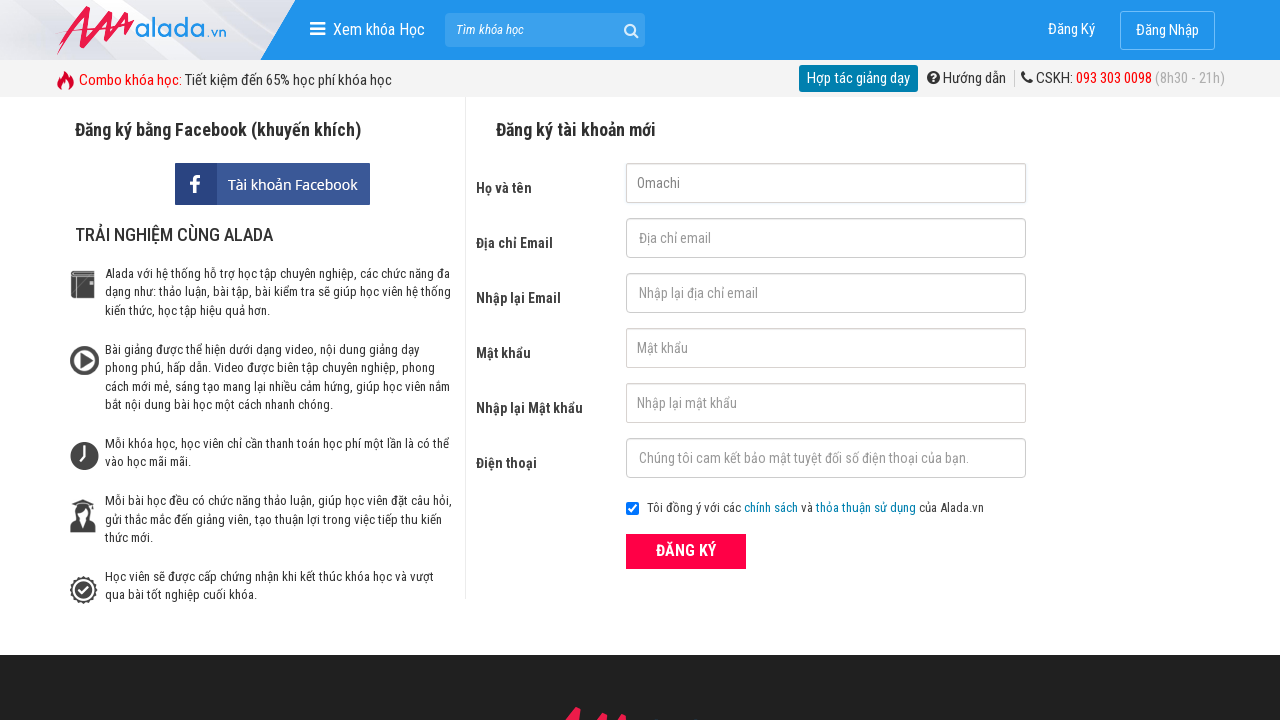

Filled email field with invalid email format '123.123@1@23' on #txtEmail
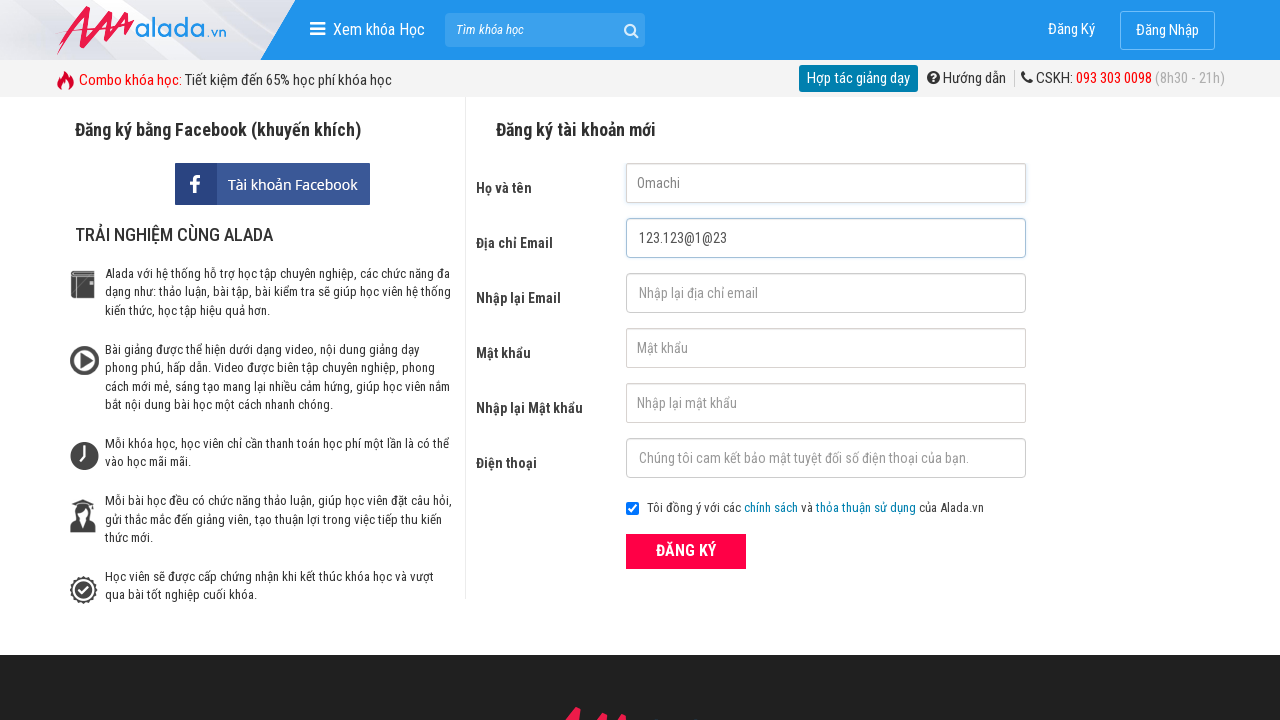

Filled confirm email field with invalid email format '123.123@1@23' on #txtCEmail
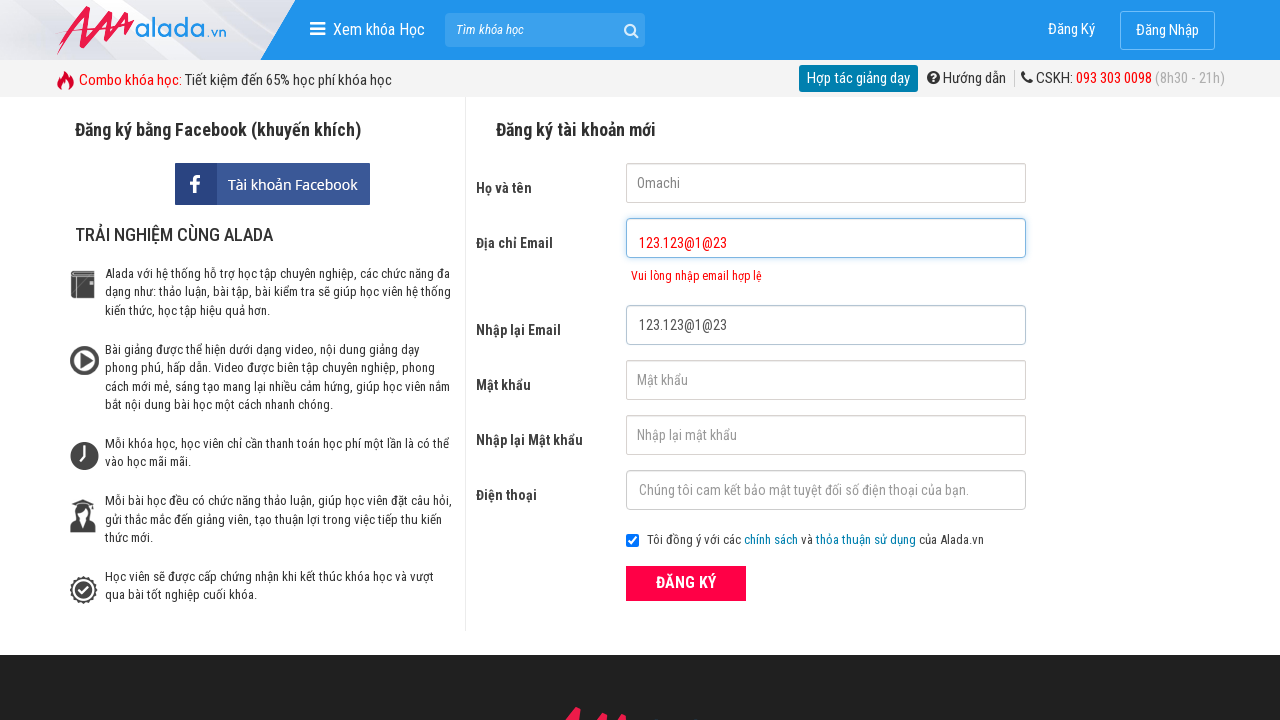

Filled password field with '123456' on #txtPassword
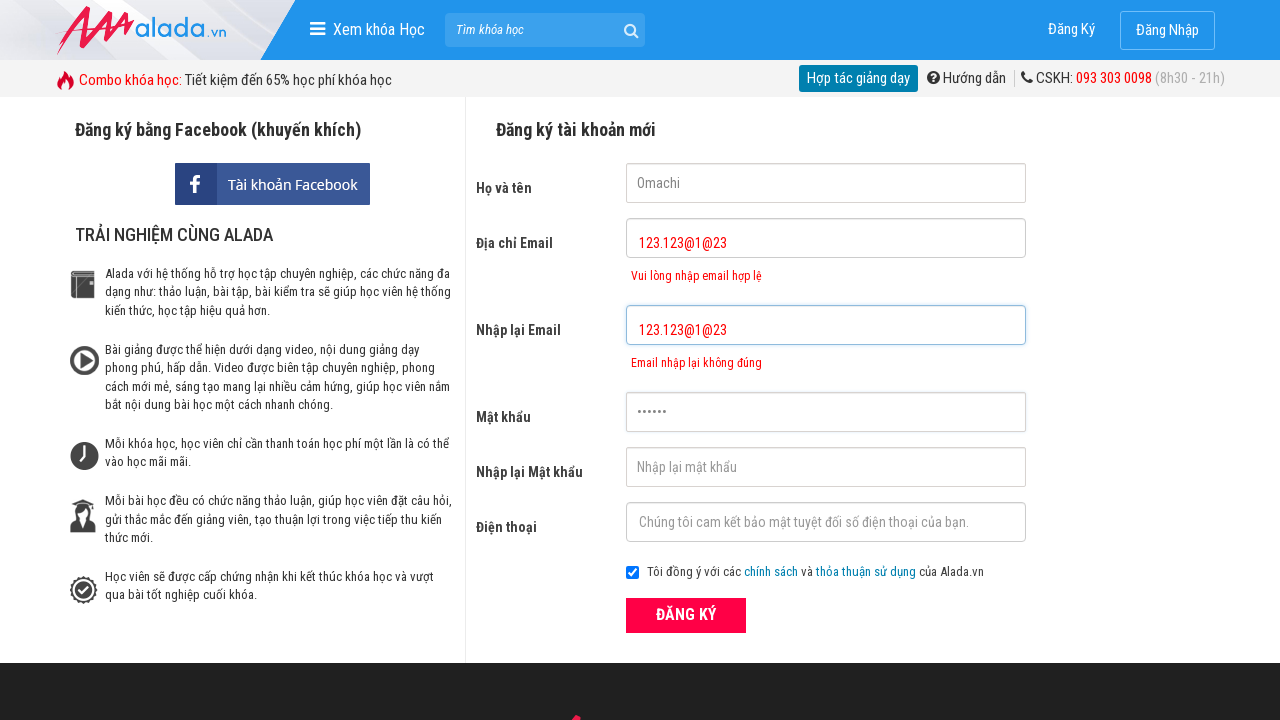

Filled confirm password field with '123456' on #txtCPassword
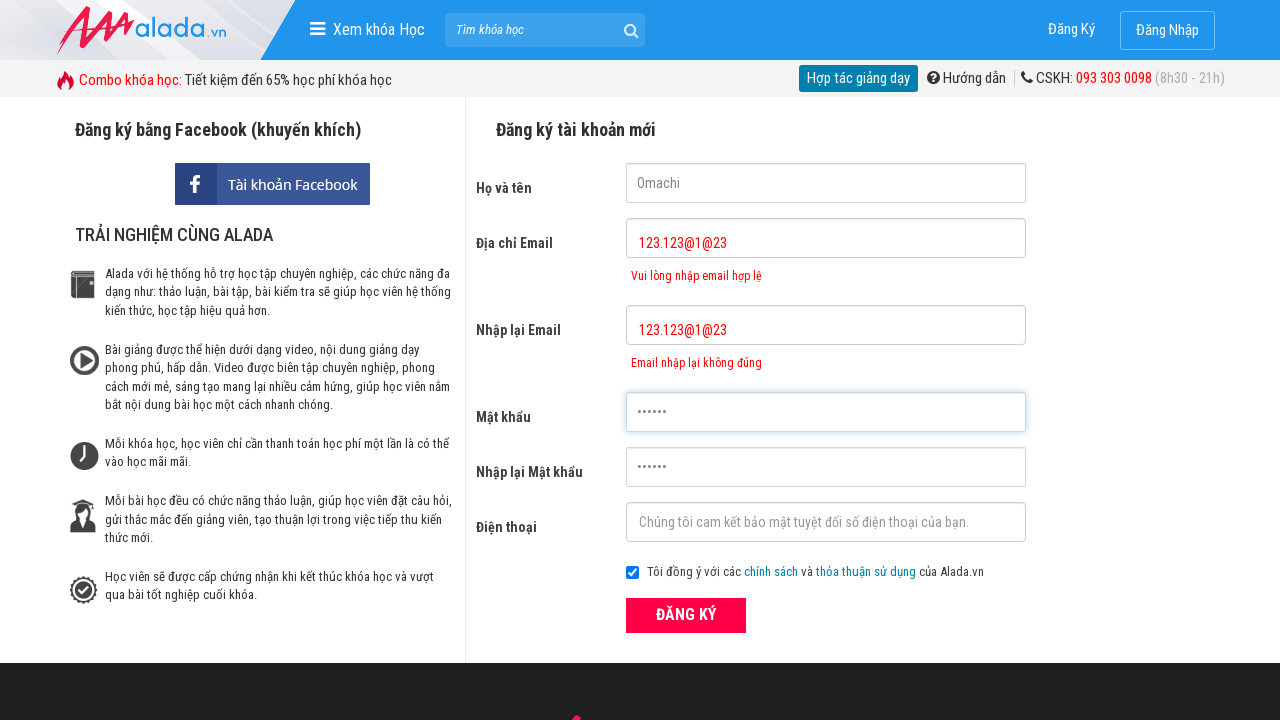

Filled phone field with '0987654321' on #txtPhone
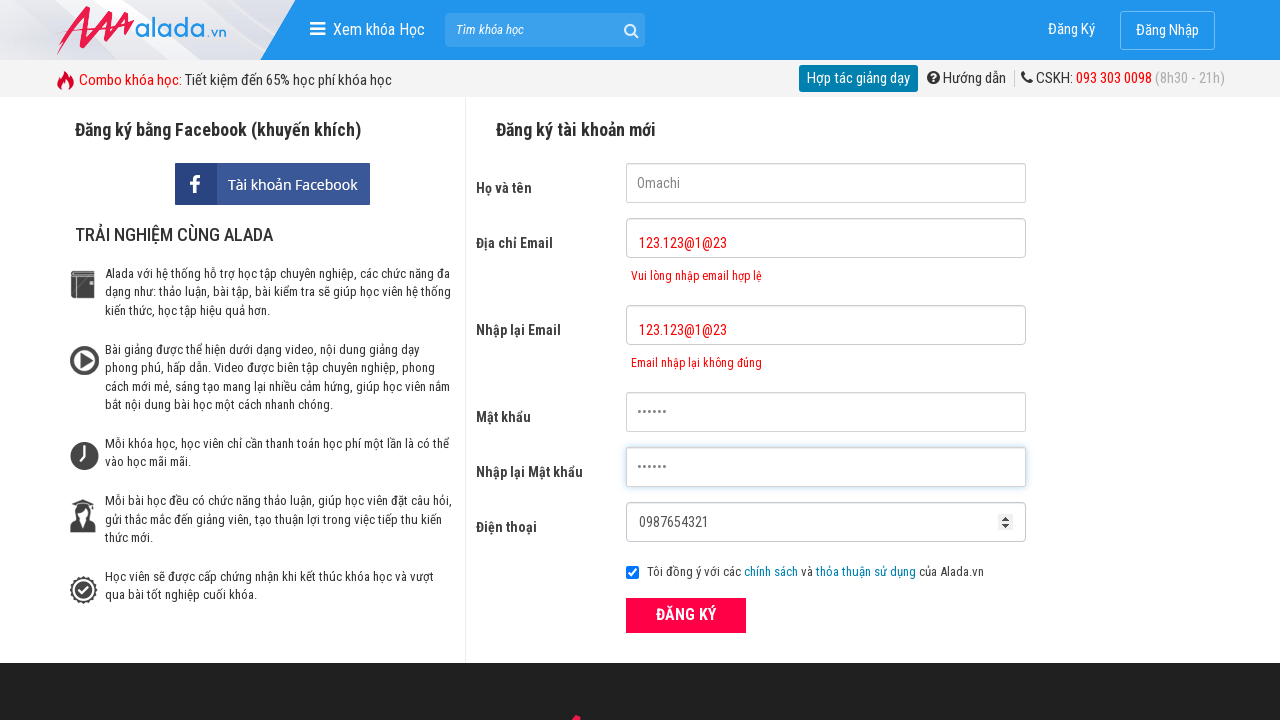

Clicked register button to submit form at (686, 615) on xpath=//form[@id='frmLogin']//button
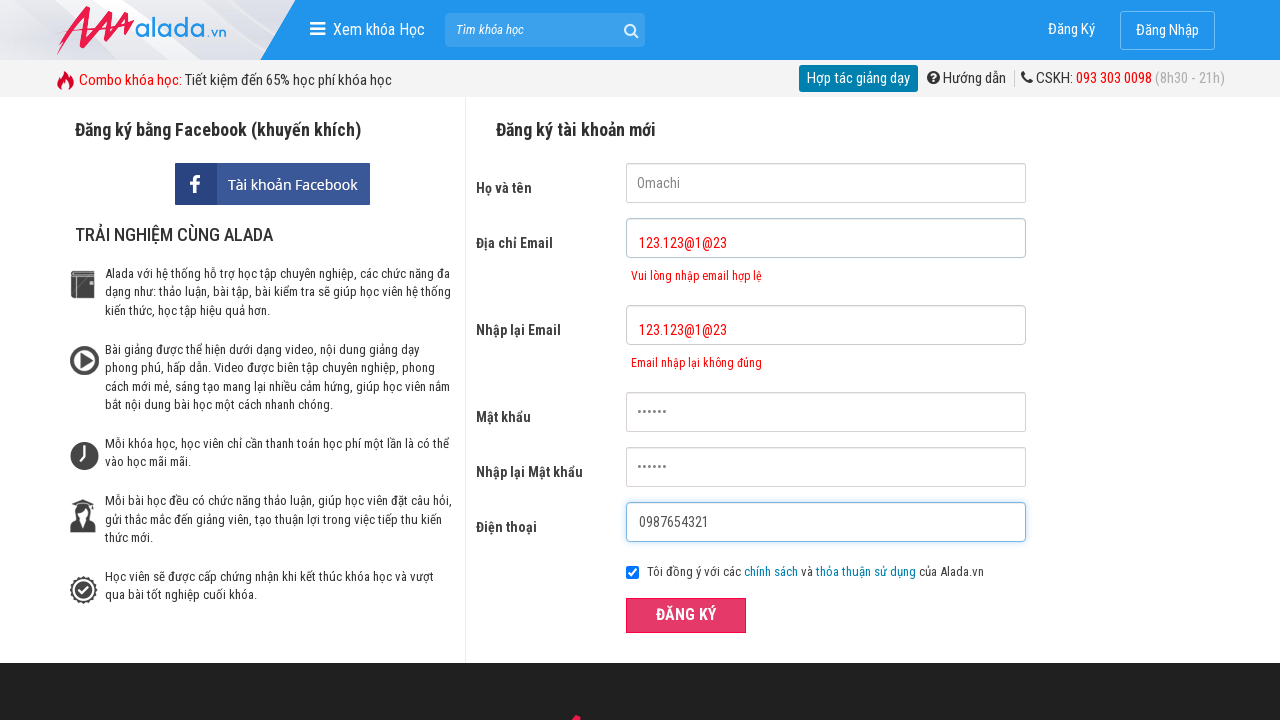

Email error message displayed for invalid email format
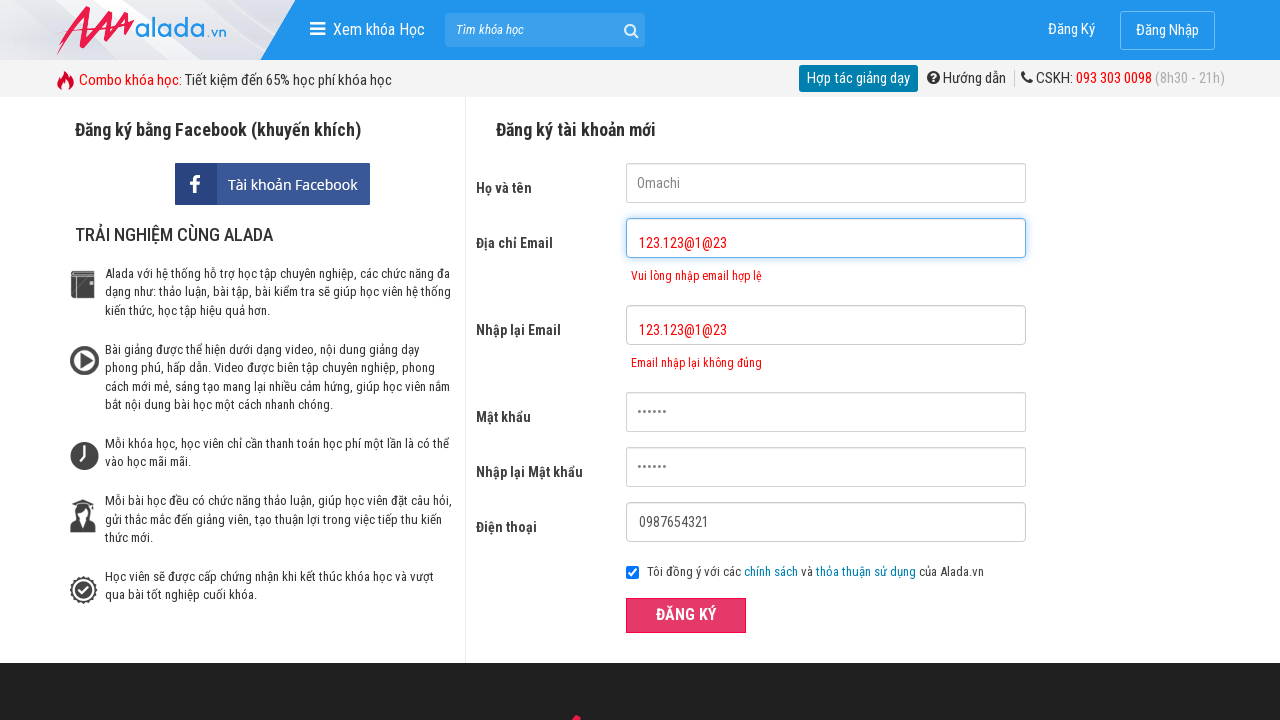

Confirm email error message displayed for invalid email format
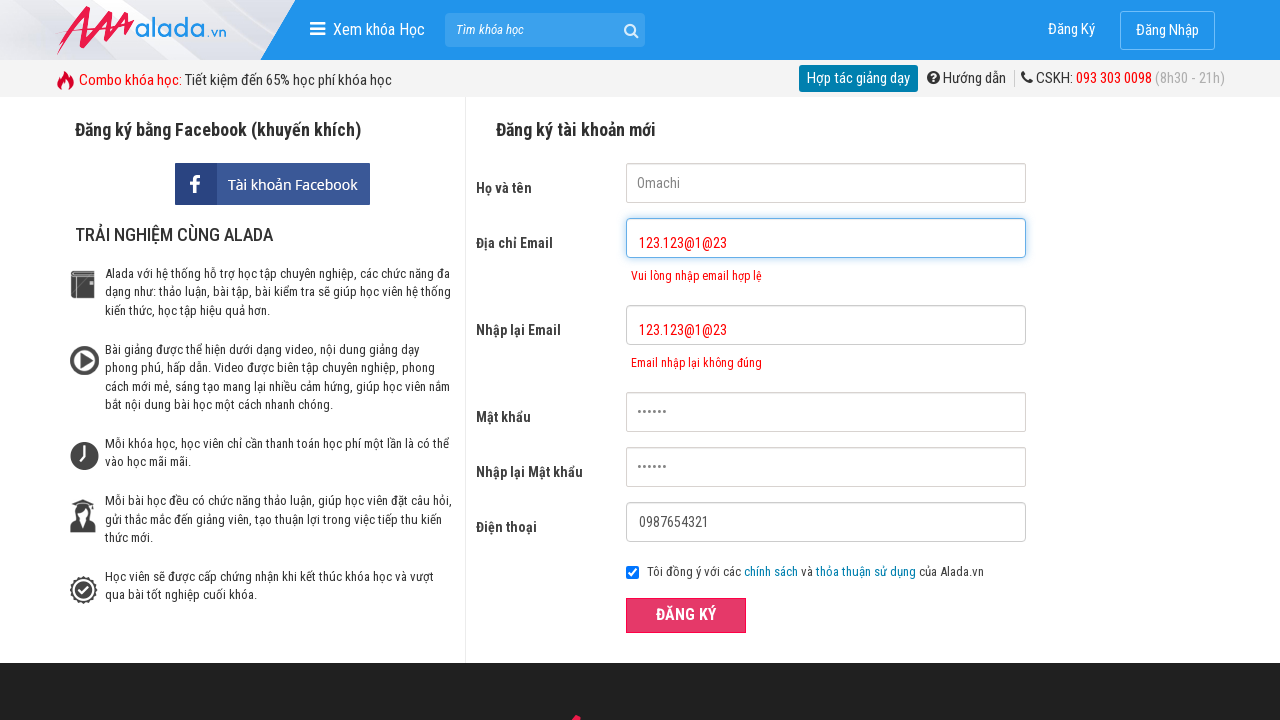

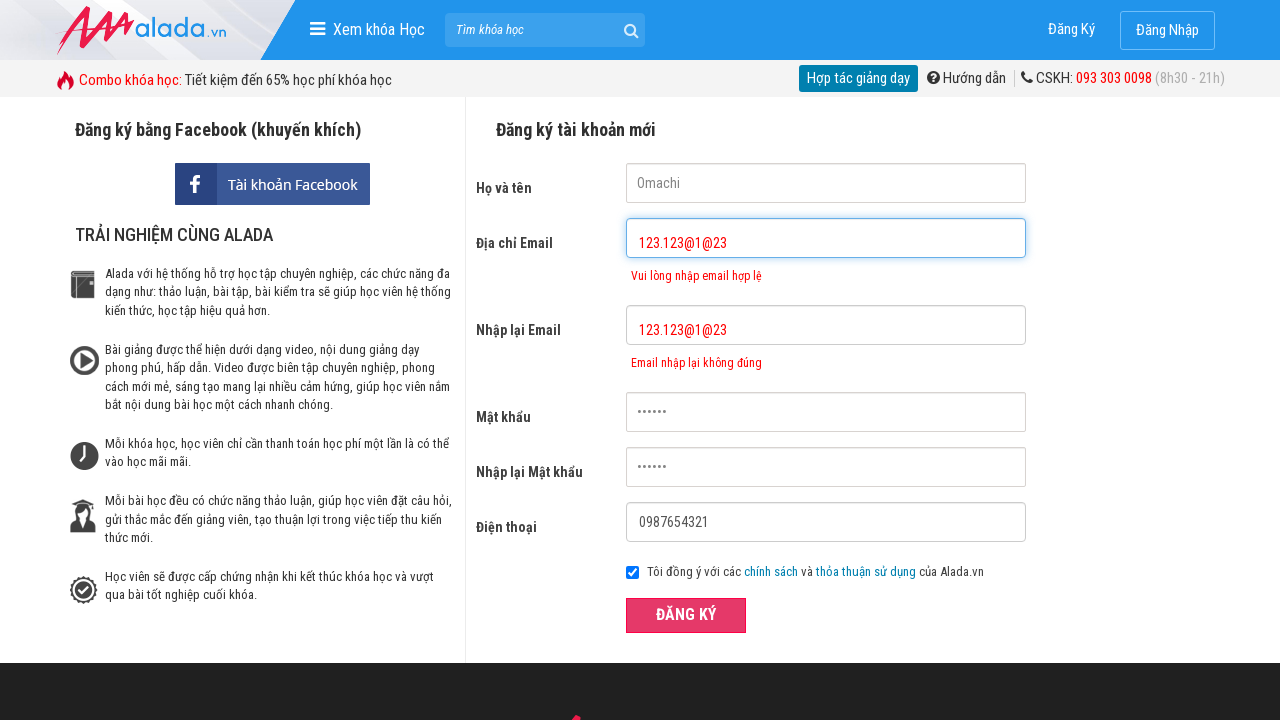